Navigates to the W3Schools HTML tables tutorial page and verifies that the example table with data cells is present and loaded

Starting URL: https://www.w3schools.com/html/html_tables.asp

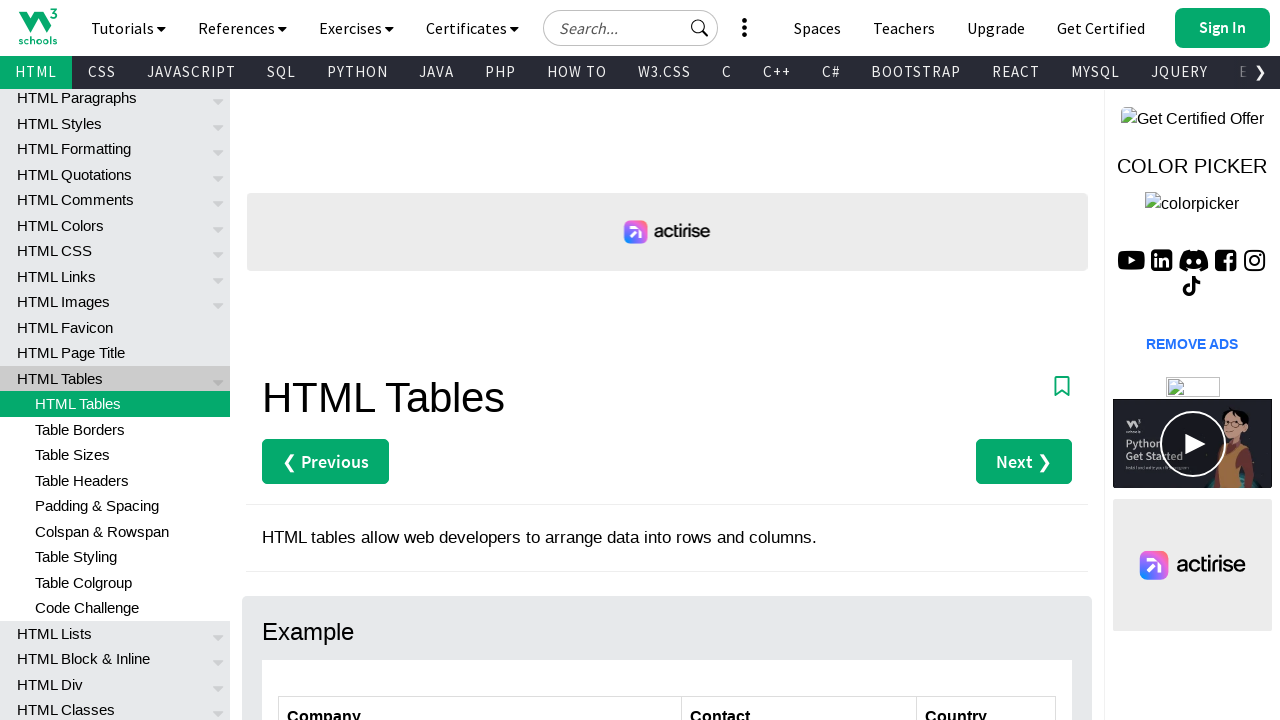

Navigated to W3Schools HTML tables tutorial page
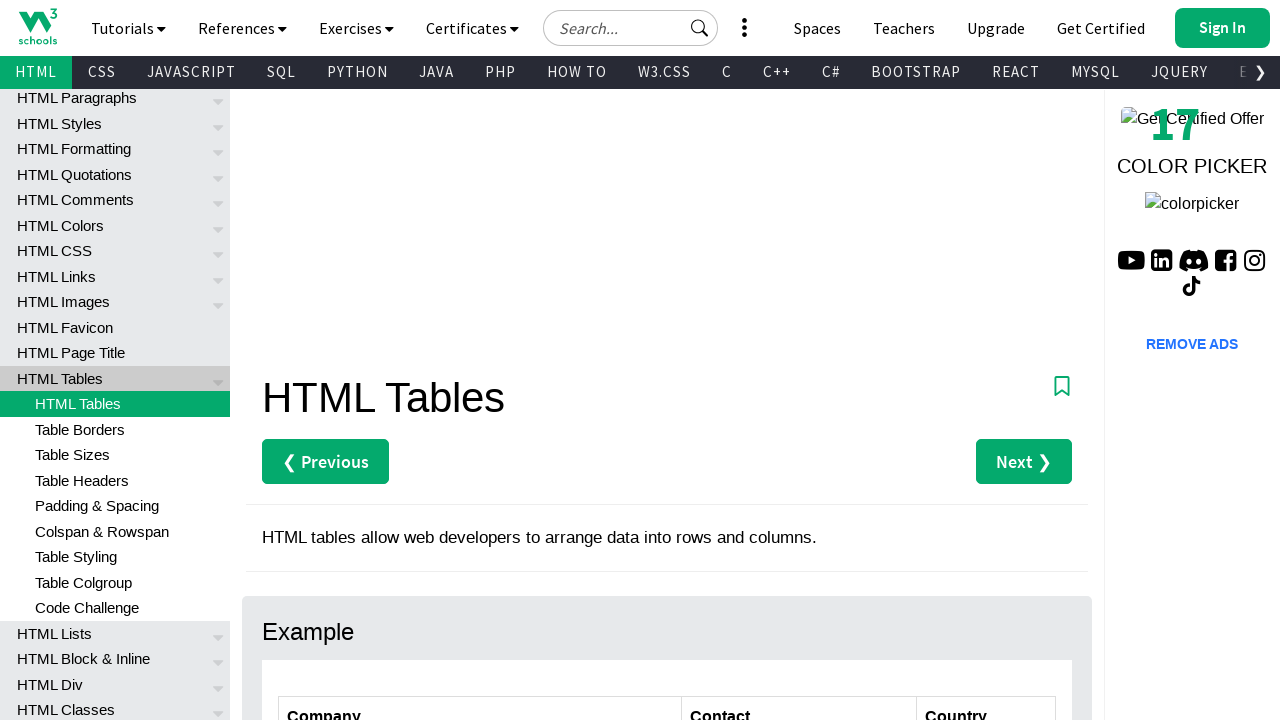

First table element became visible on the page
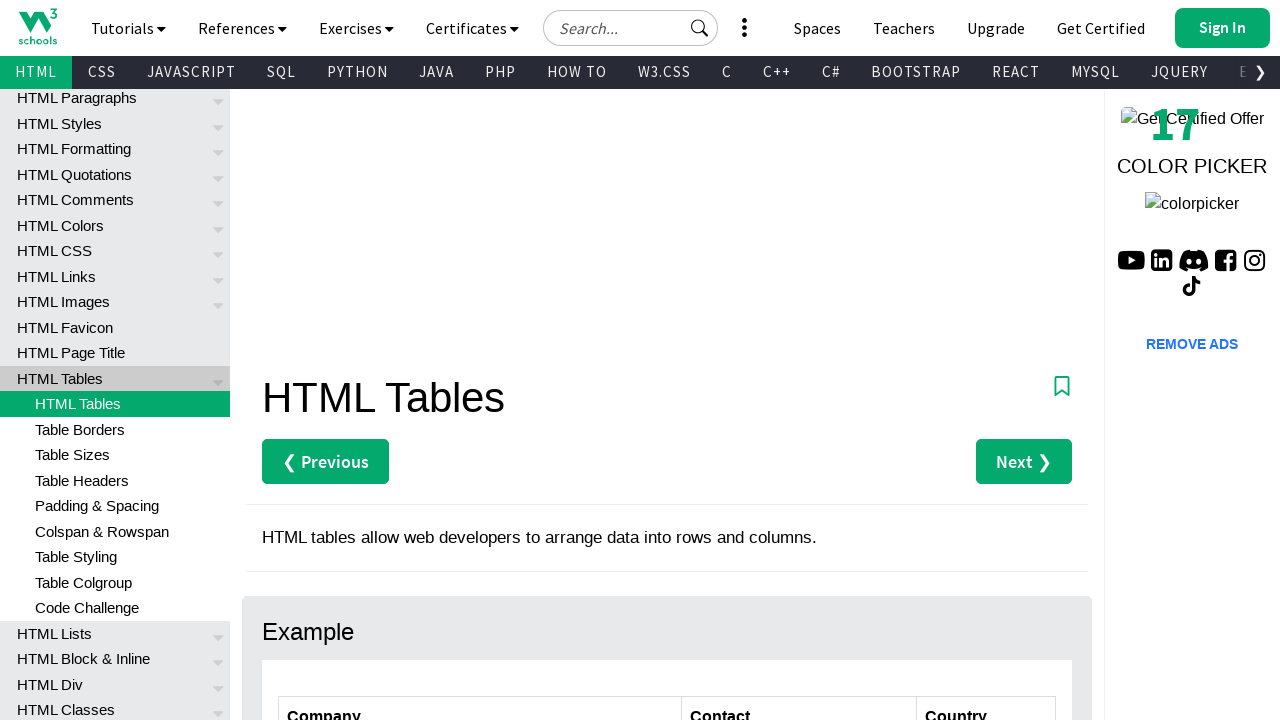

Table data cells in the first table became visible - example table with data is loaded and verified
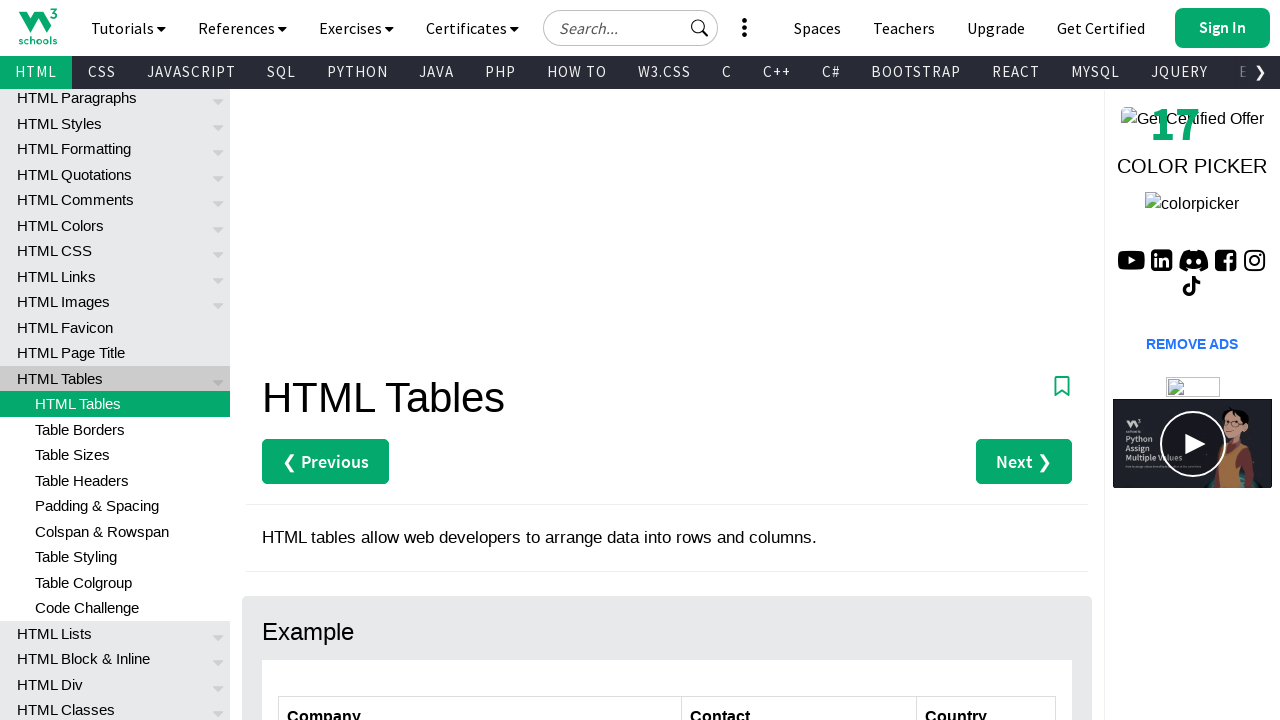

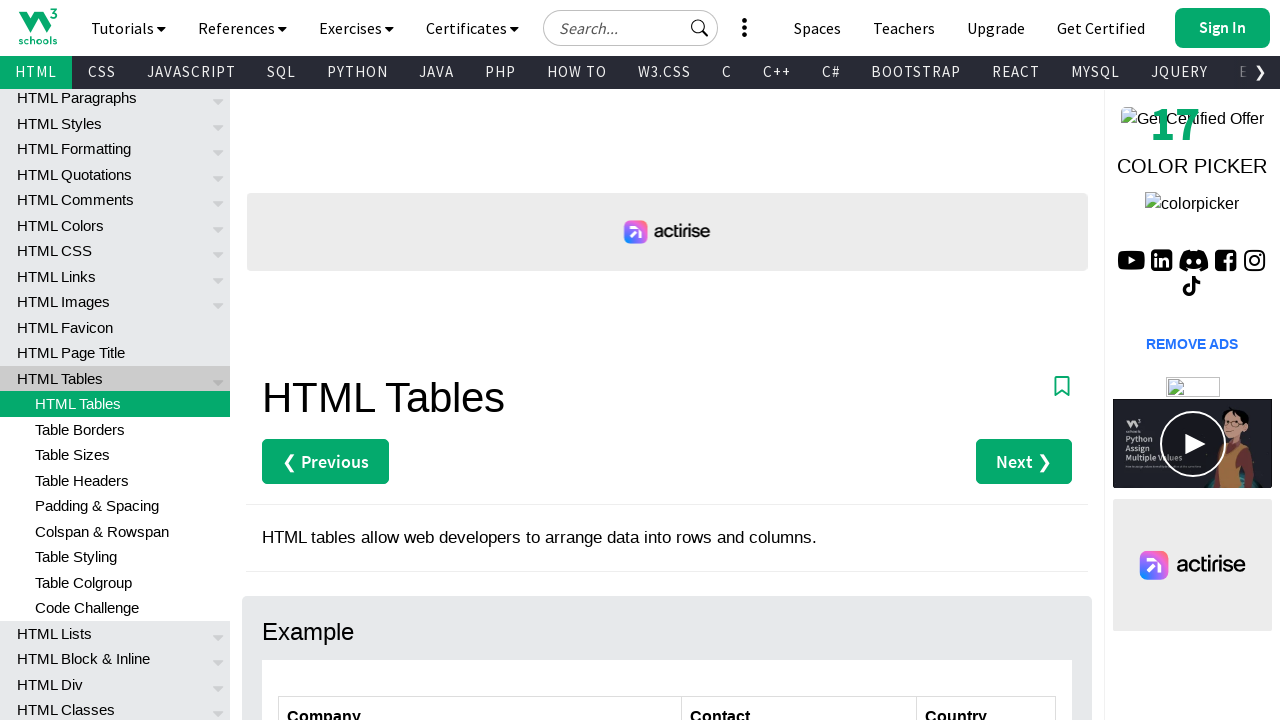